Tests form filling functionality by clicking a specific link, then filling out a form with first name, last name, city, and country fields before submitting.

Starting URL: http://suninjuly.github.io/find_link_text

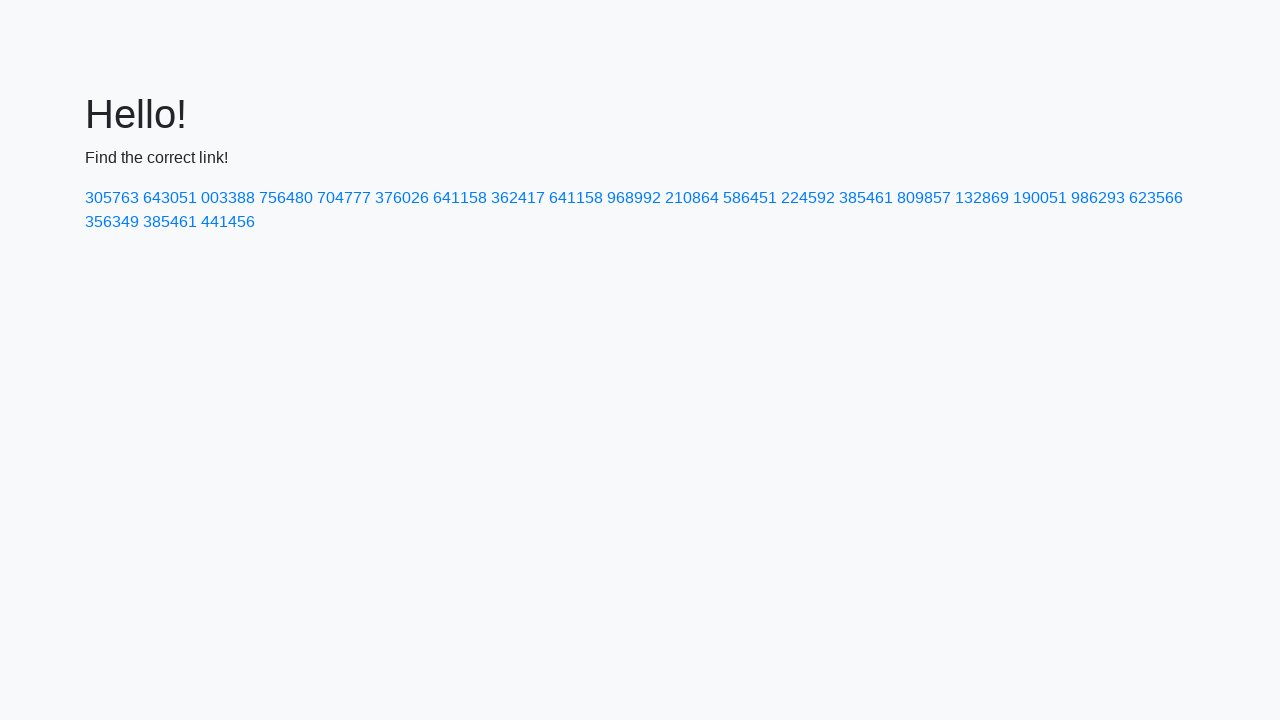

Clicked link with text '224592' at (808, 198) on text=224592
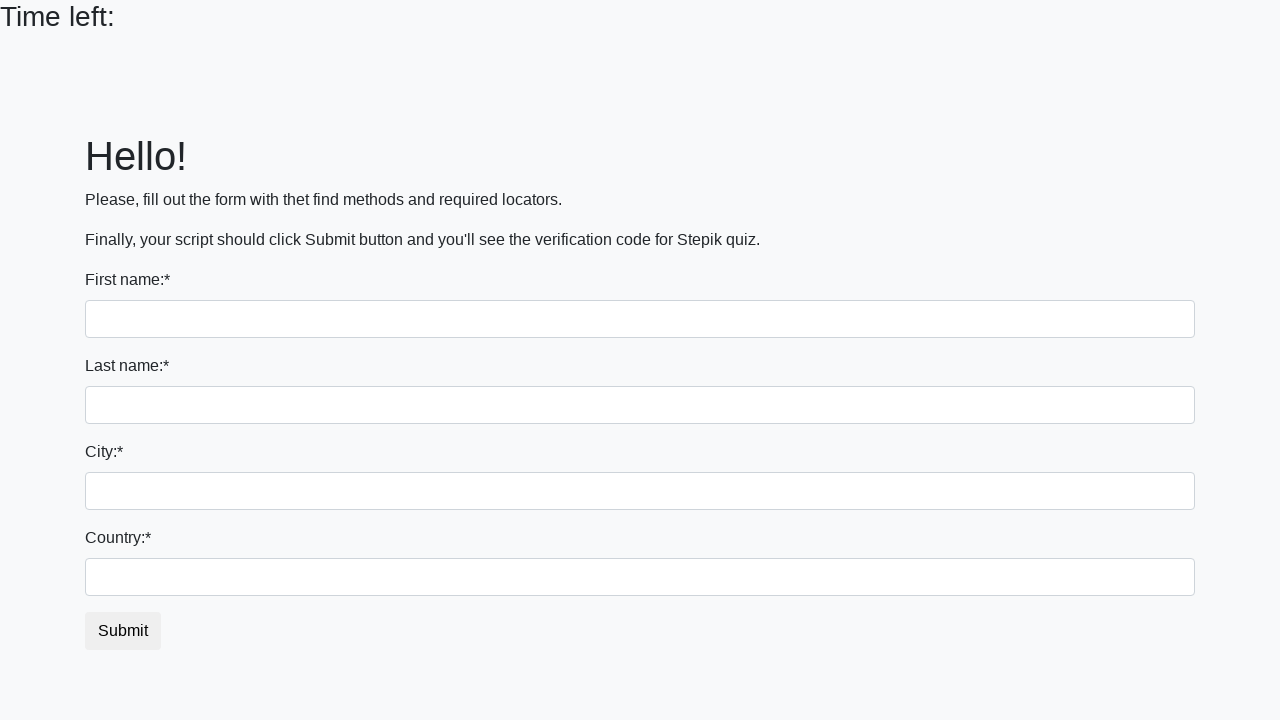

Filled first name field with 'Ivan' on input
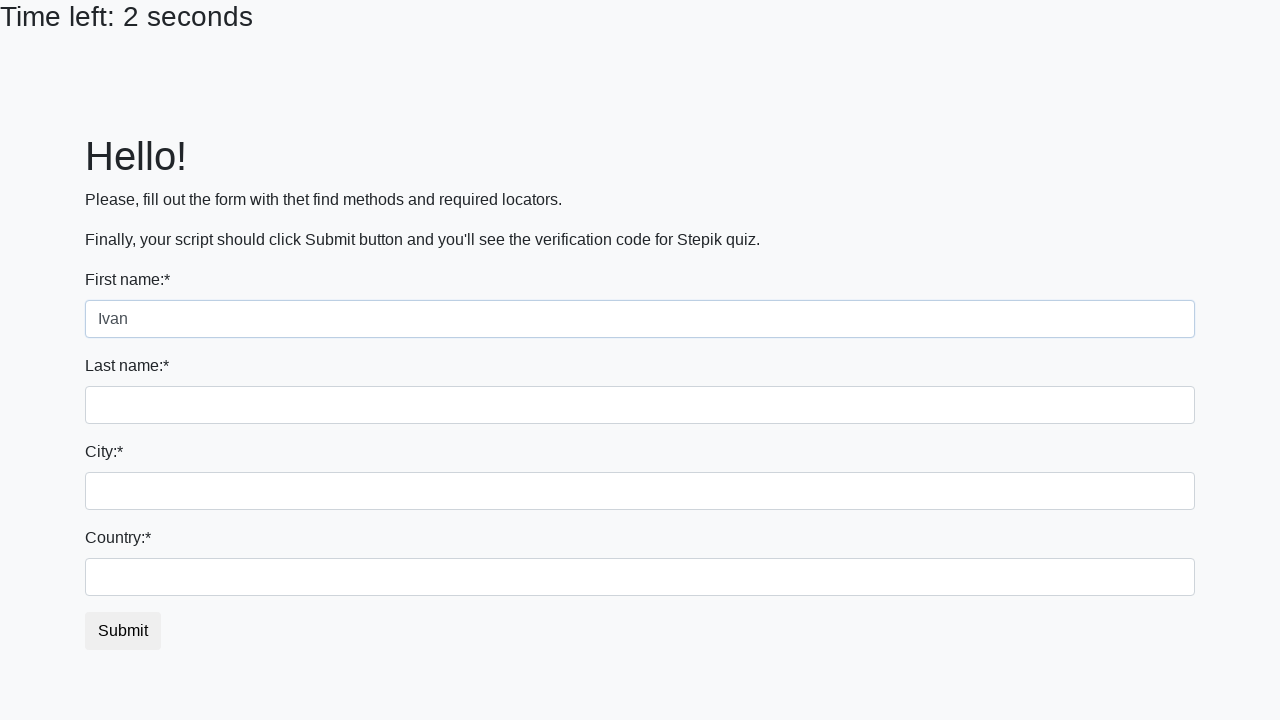

Filled last name field with 'Petrov' on input[name='last_name']
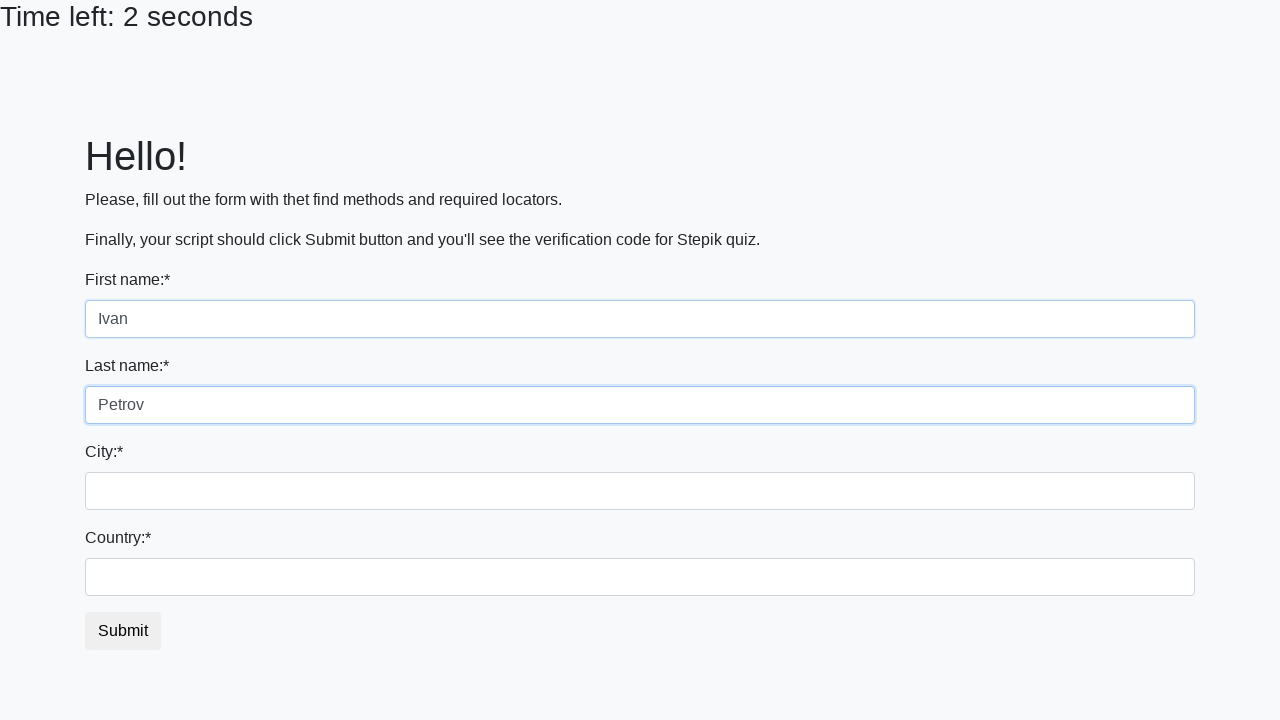

Filled city field with 'Smolensk' on .form-control.city
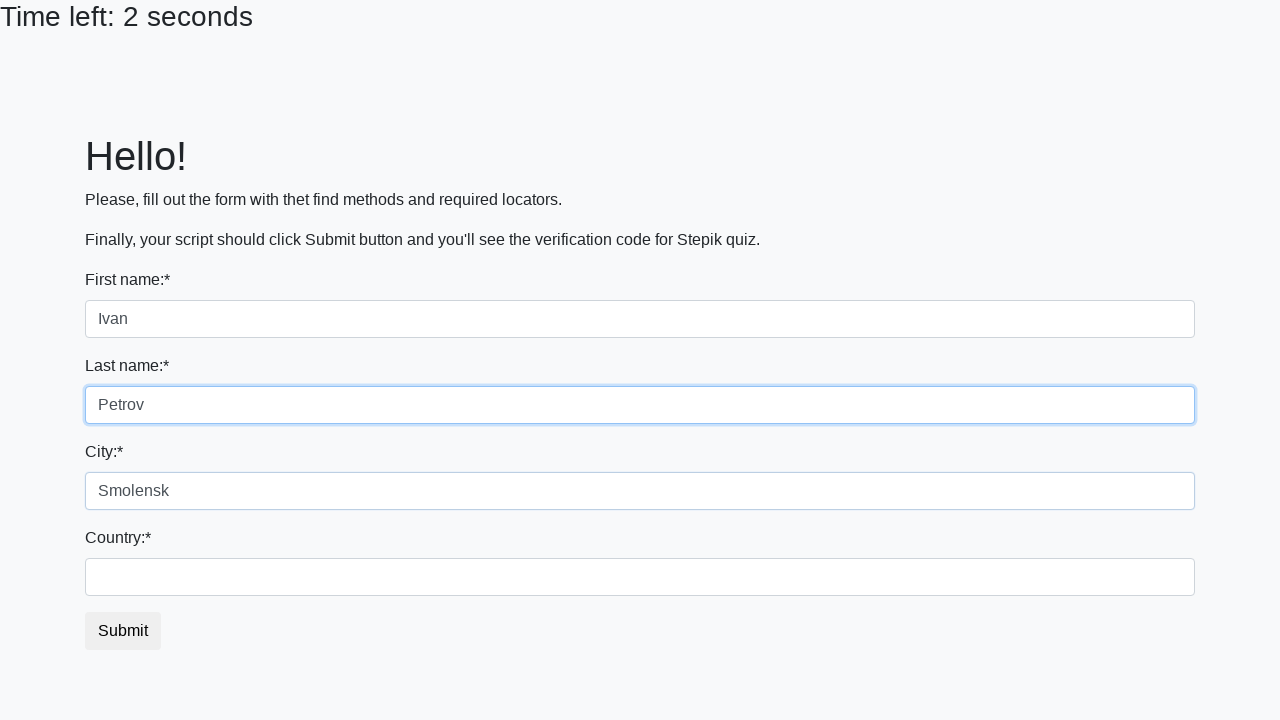

Filled country field with 'Russia' on #country
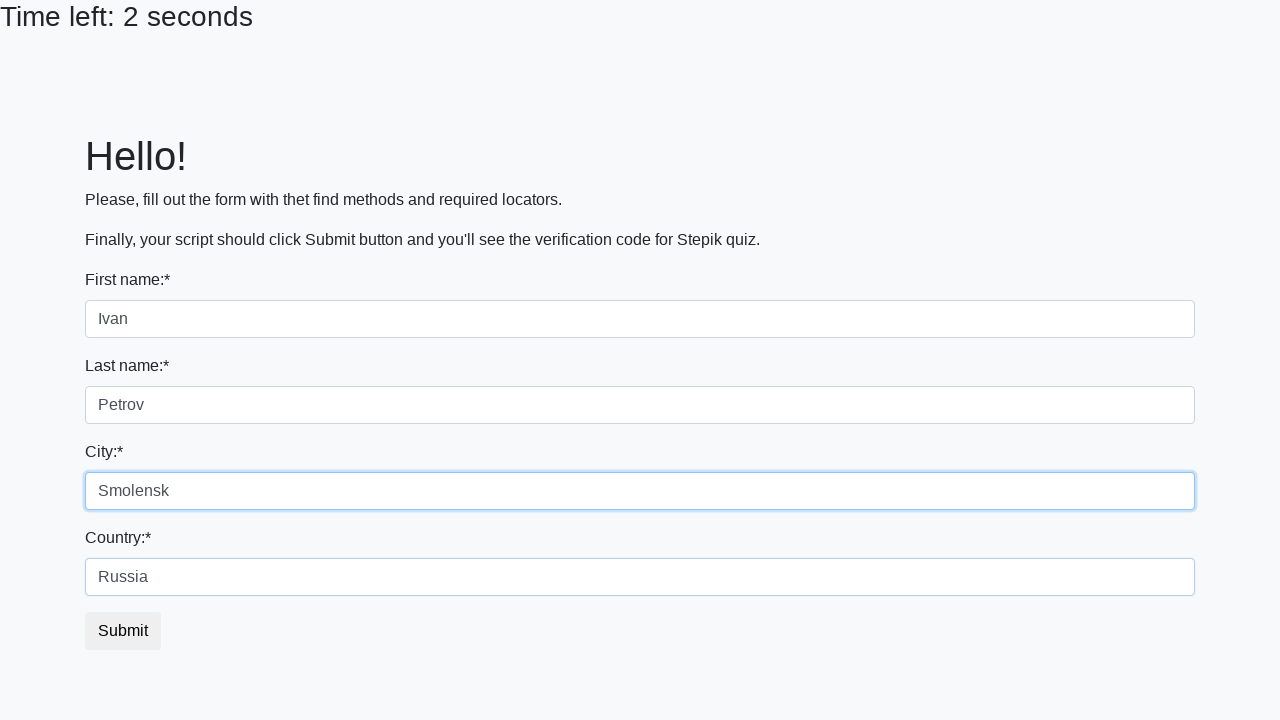

Clicked submit button to submit the form at (123, 631) on button.btn
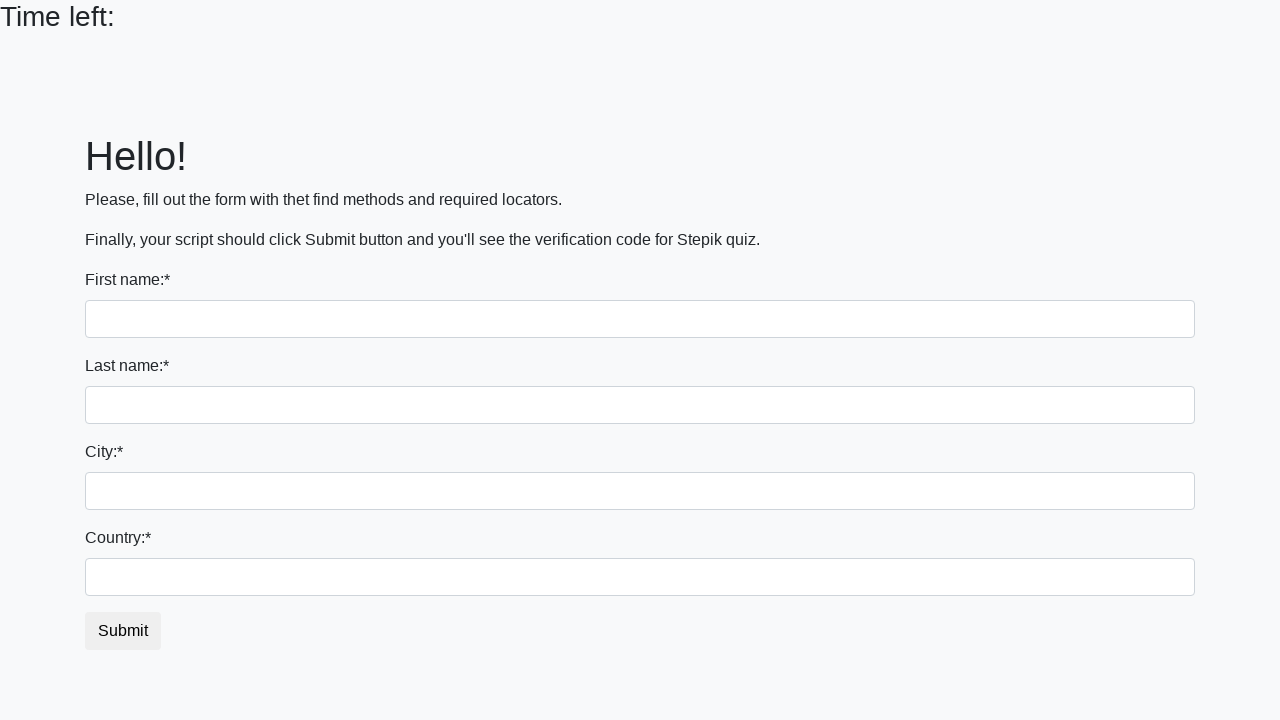

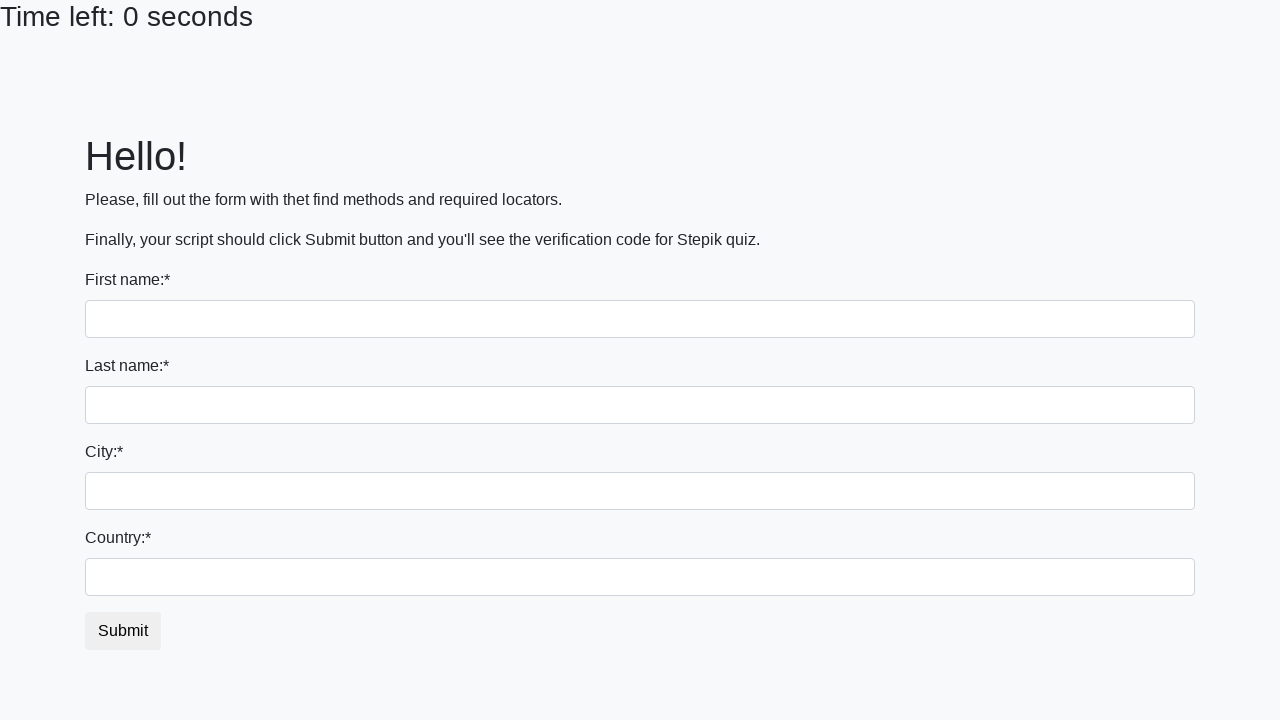